Tests the visibility and enabled state of form elements on the Sauce Demo login page by checking if the username field is displayed and enabled, and if the login button is selected.

Starting URL: https://www.saucedemo.com/

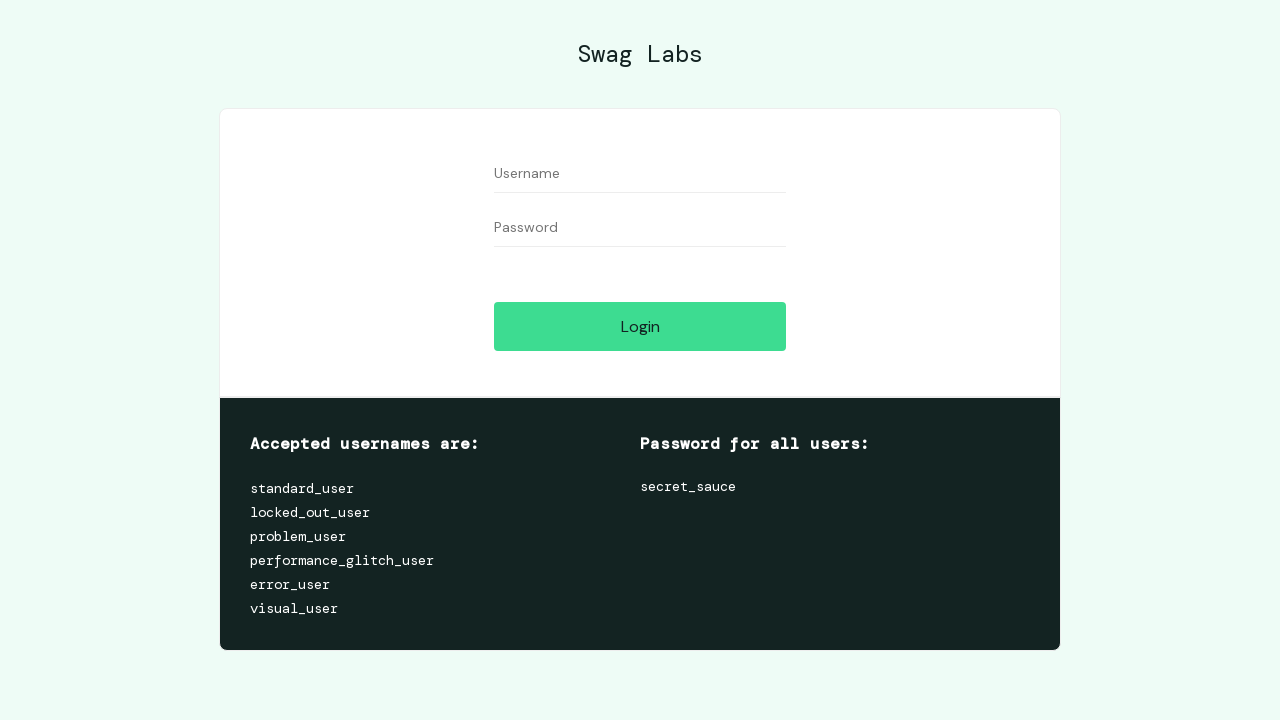

Set viewport size to 1920x1080
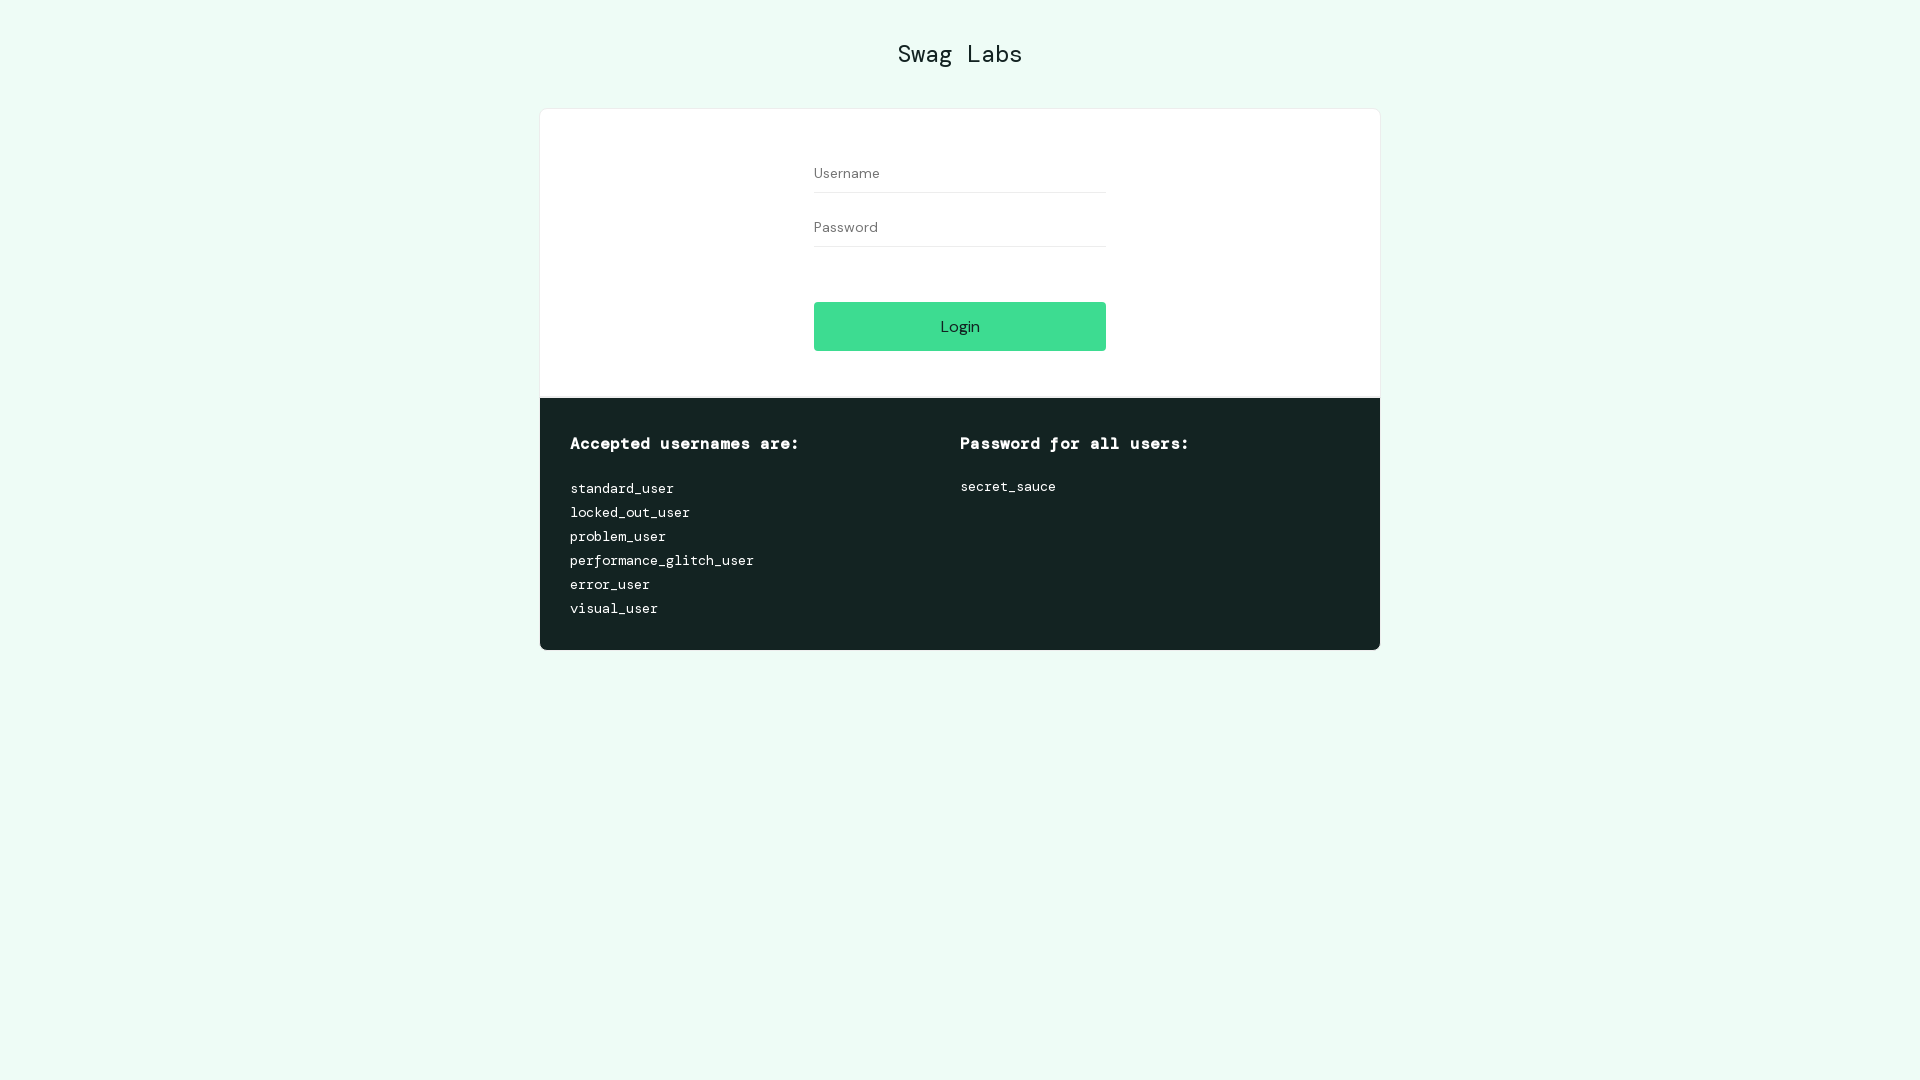

Located username field element
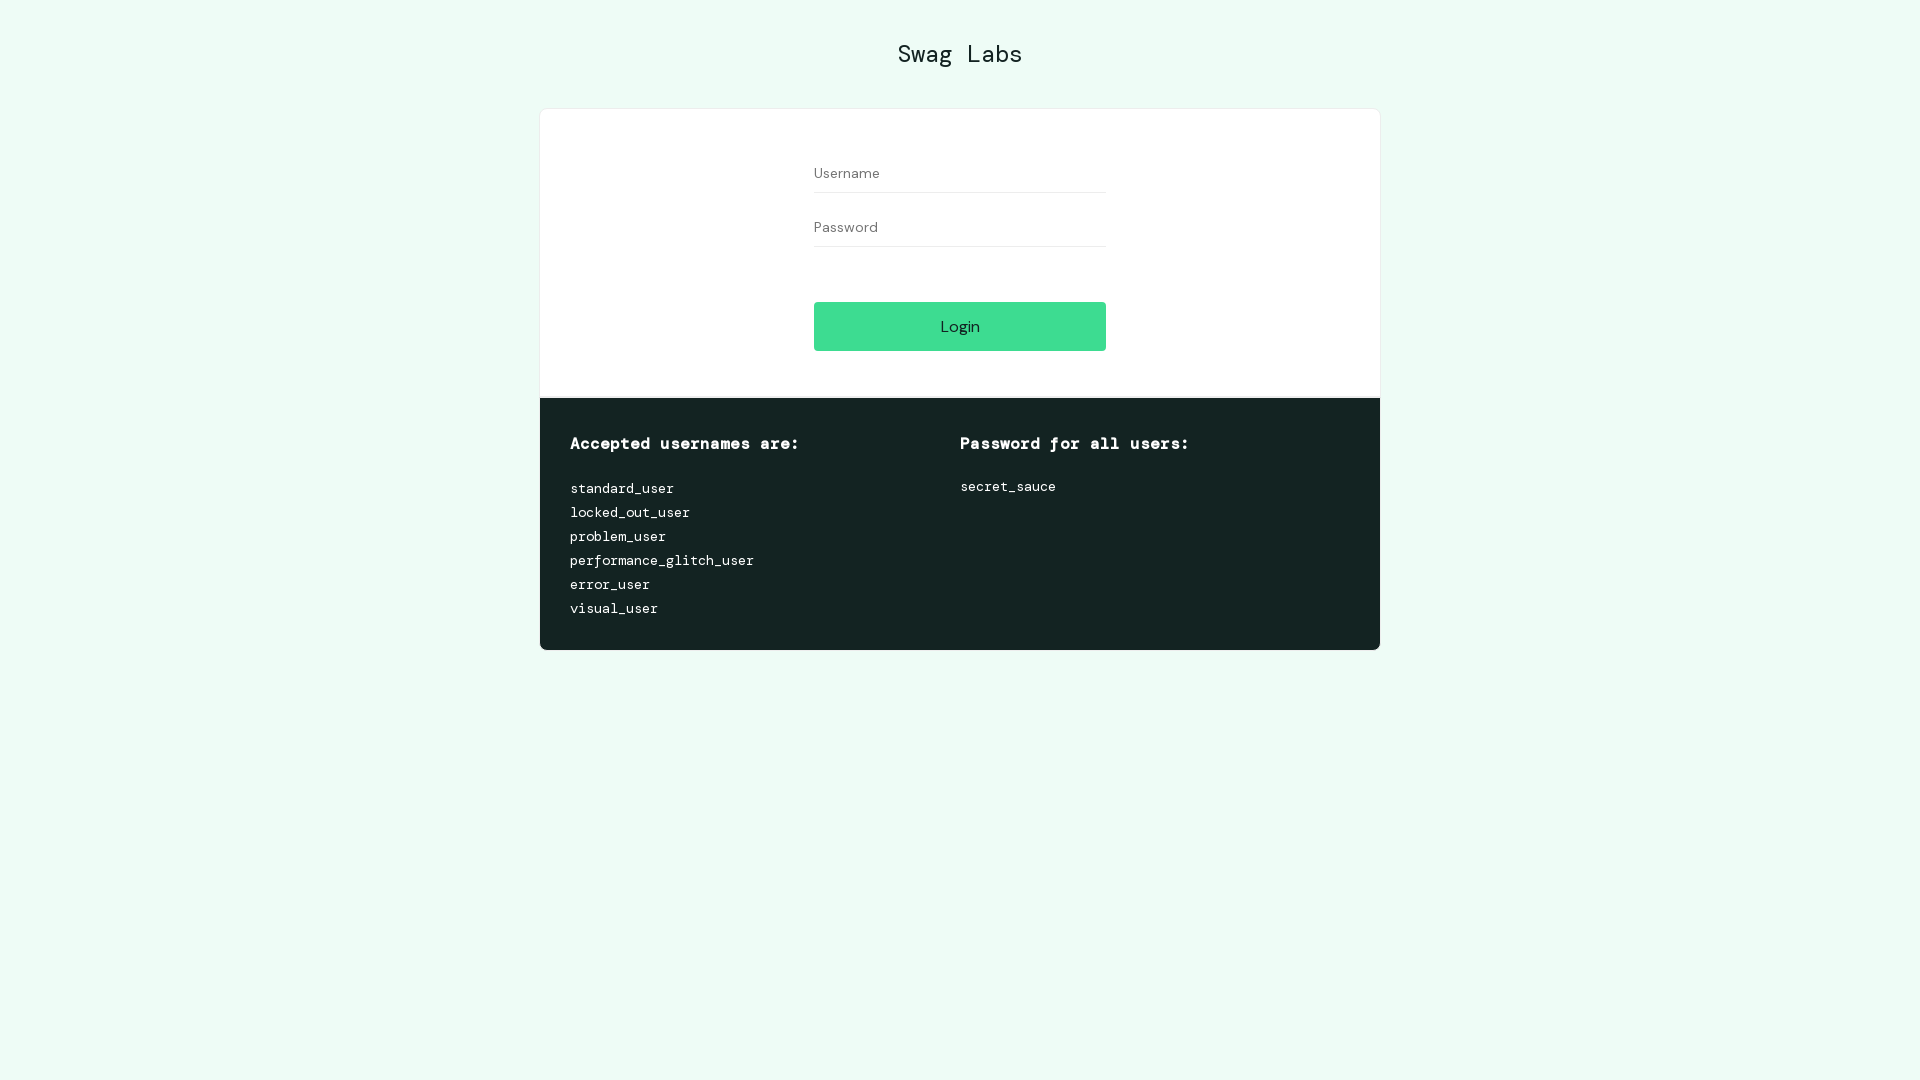

Checked username field visibility: True
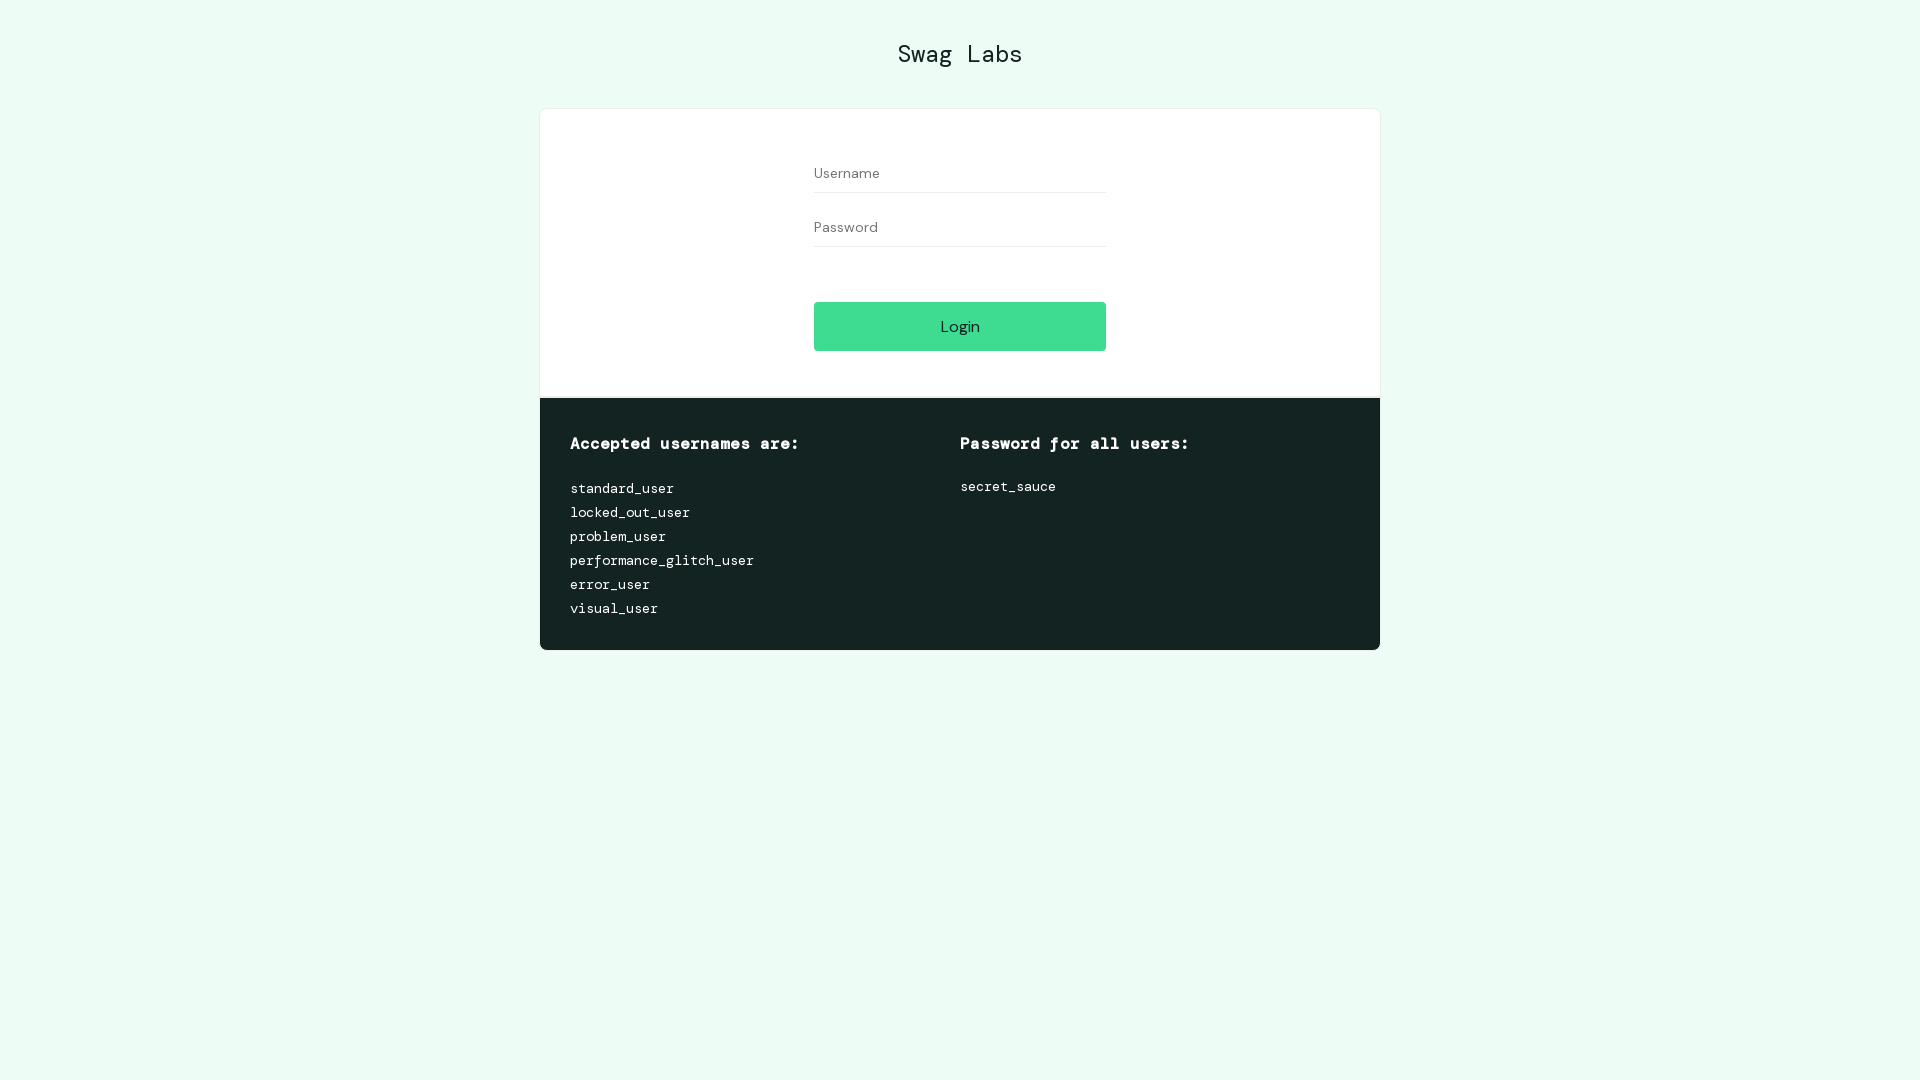

Checked username field enabled state: True
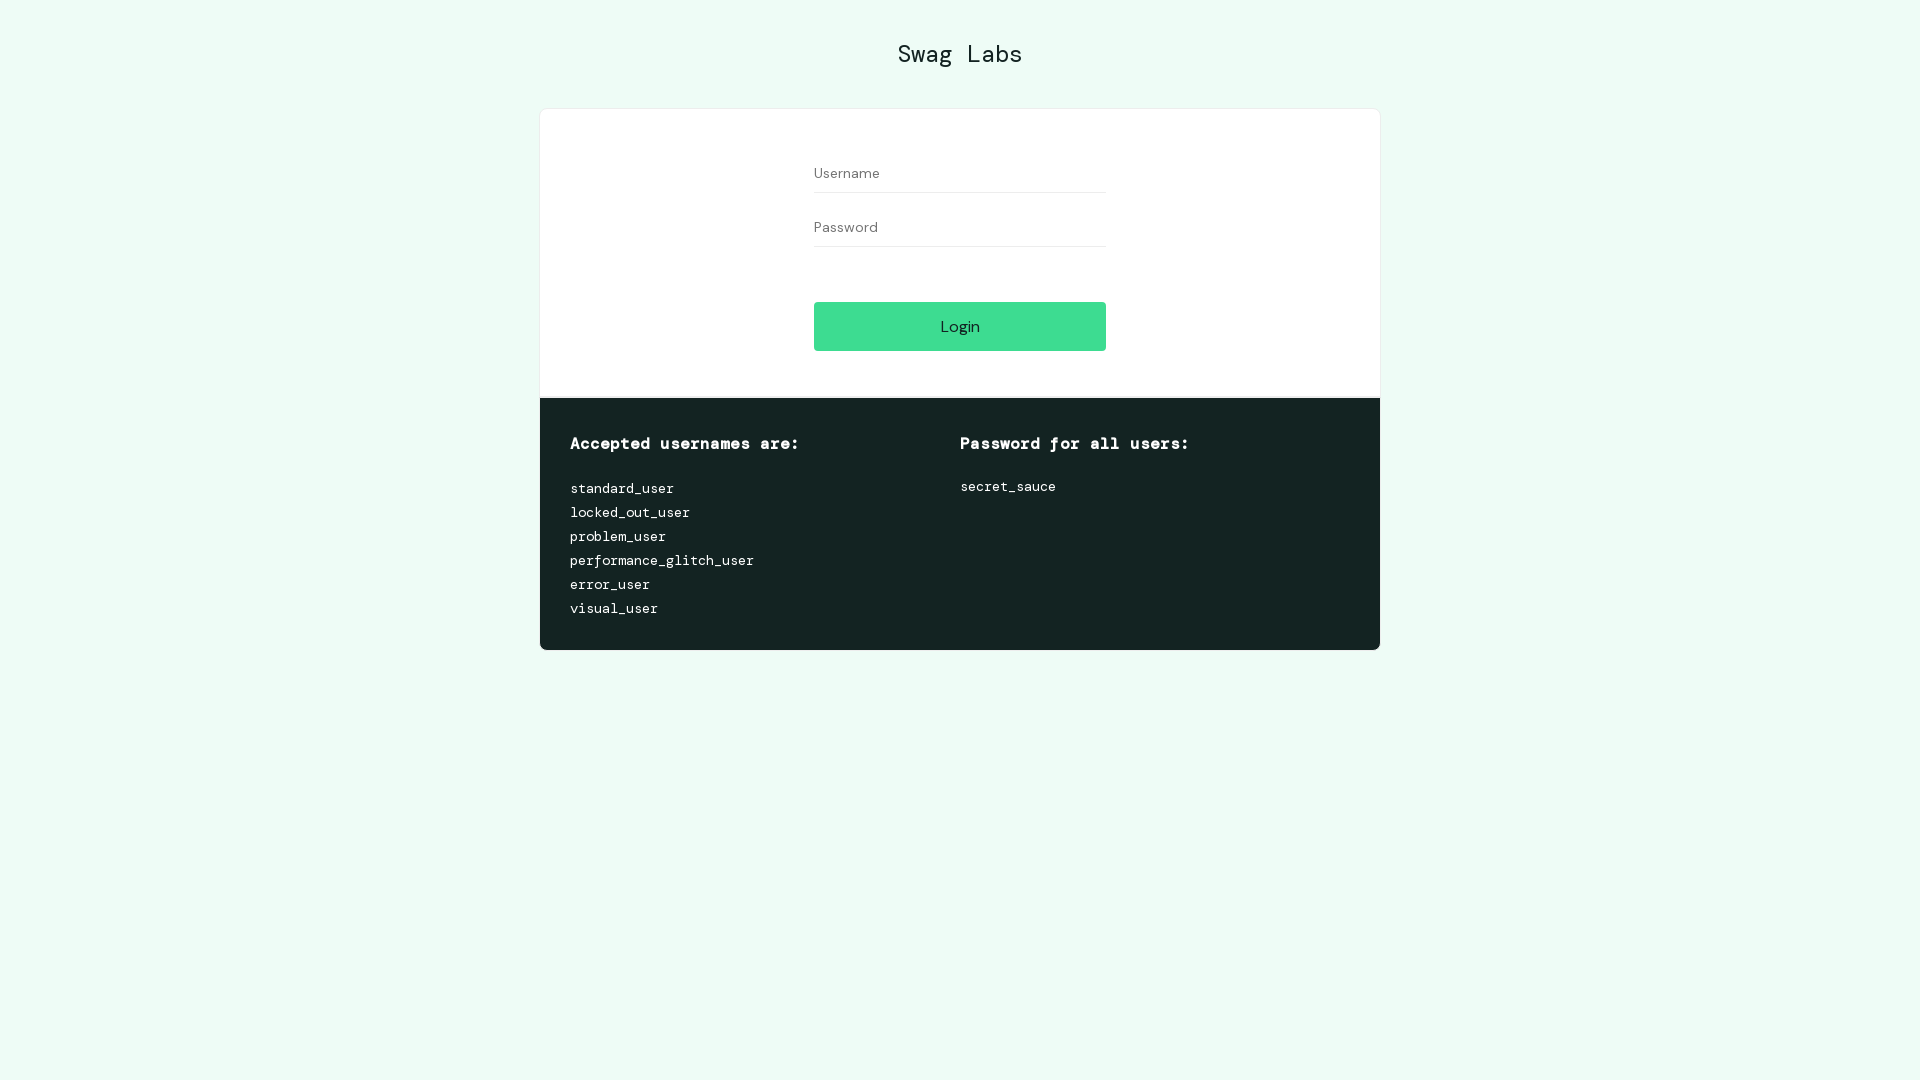

Located login button element
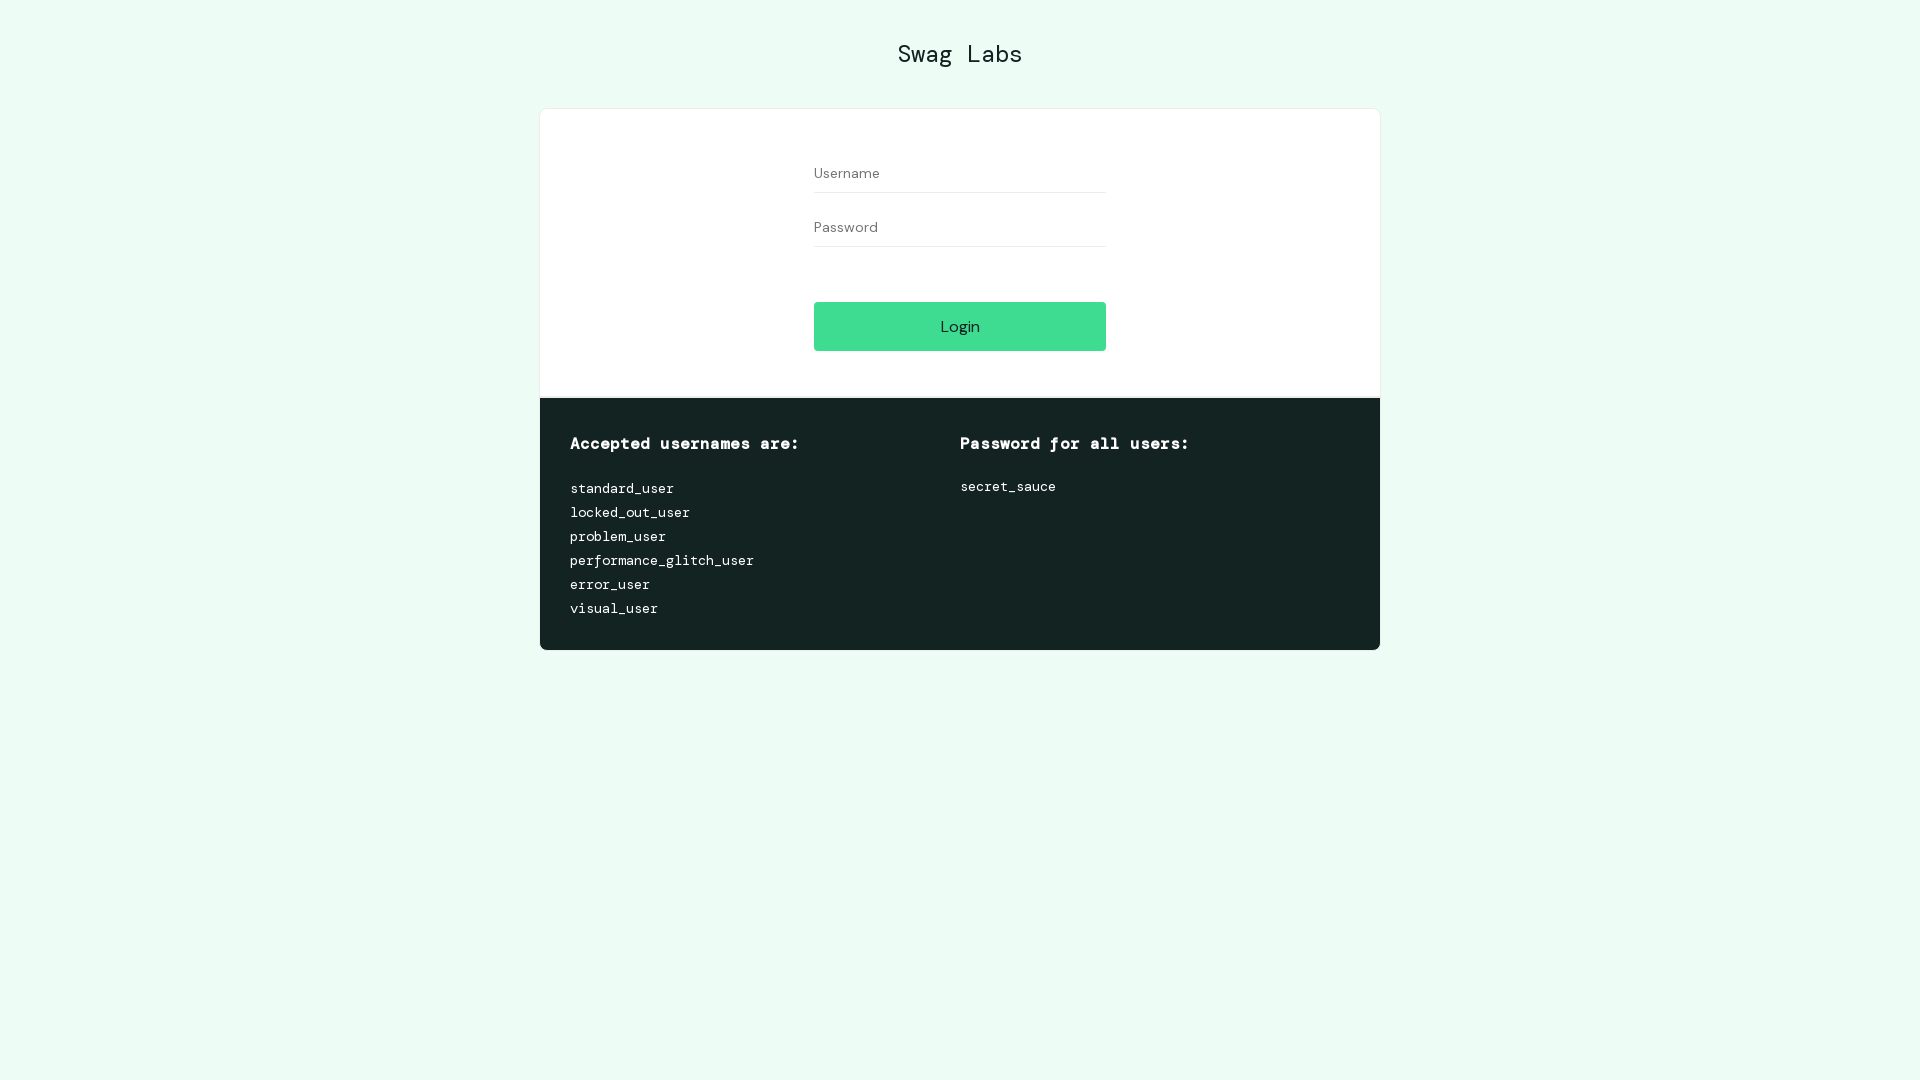

Checked login button selected state: False
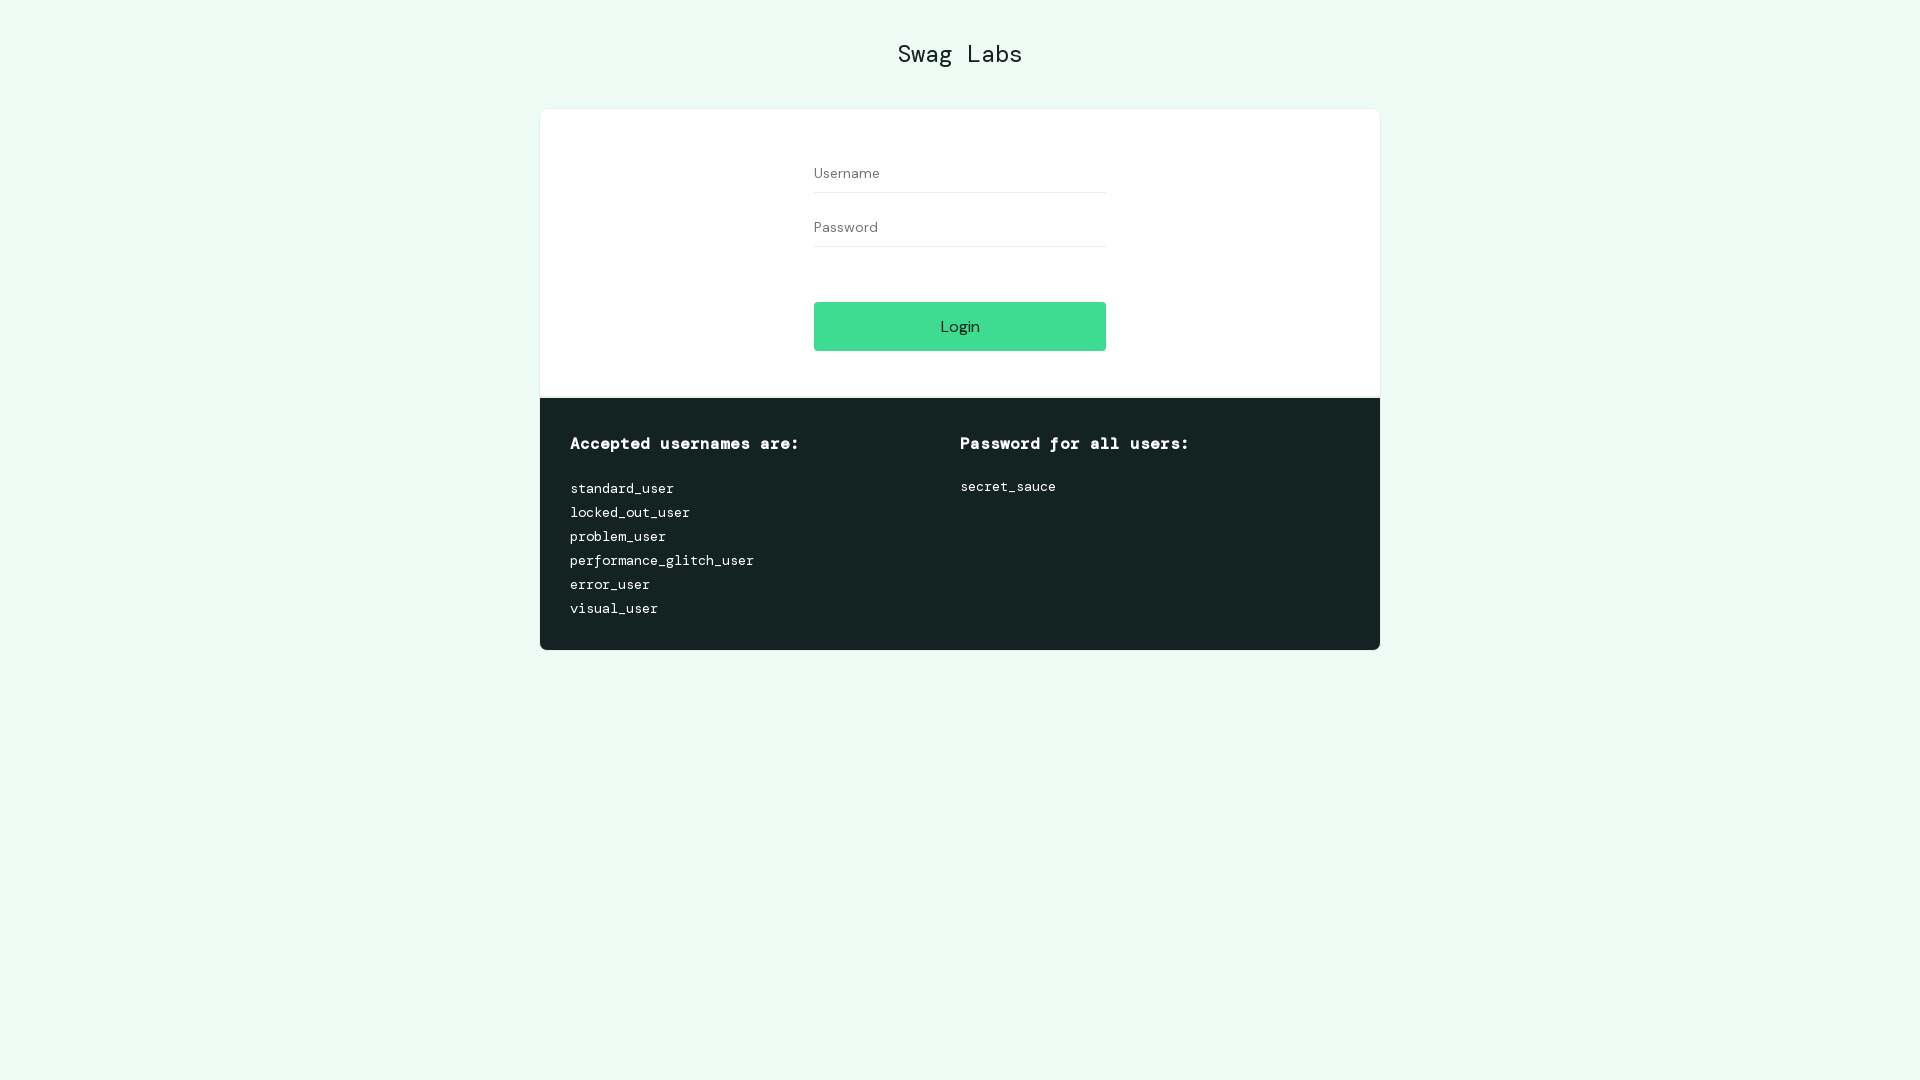

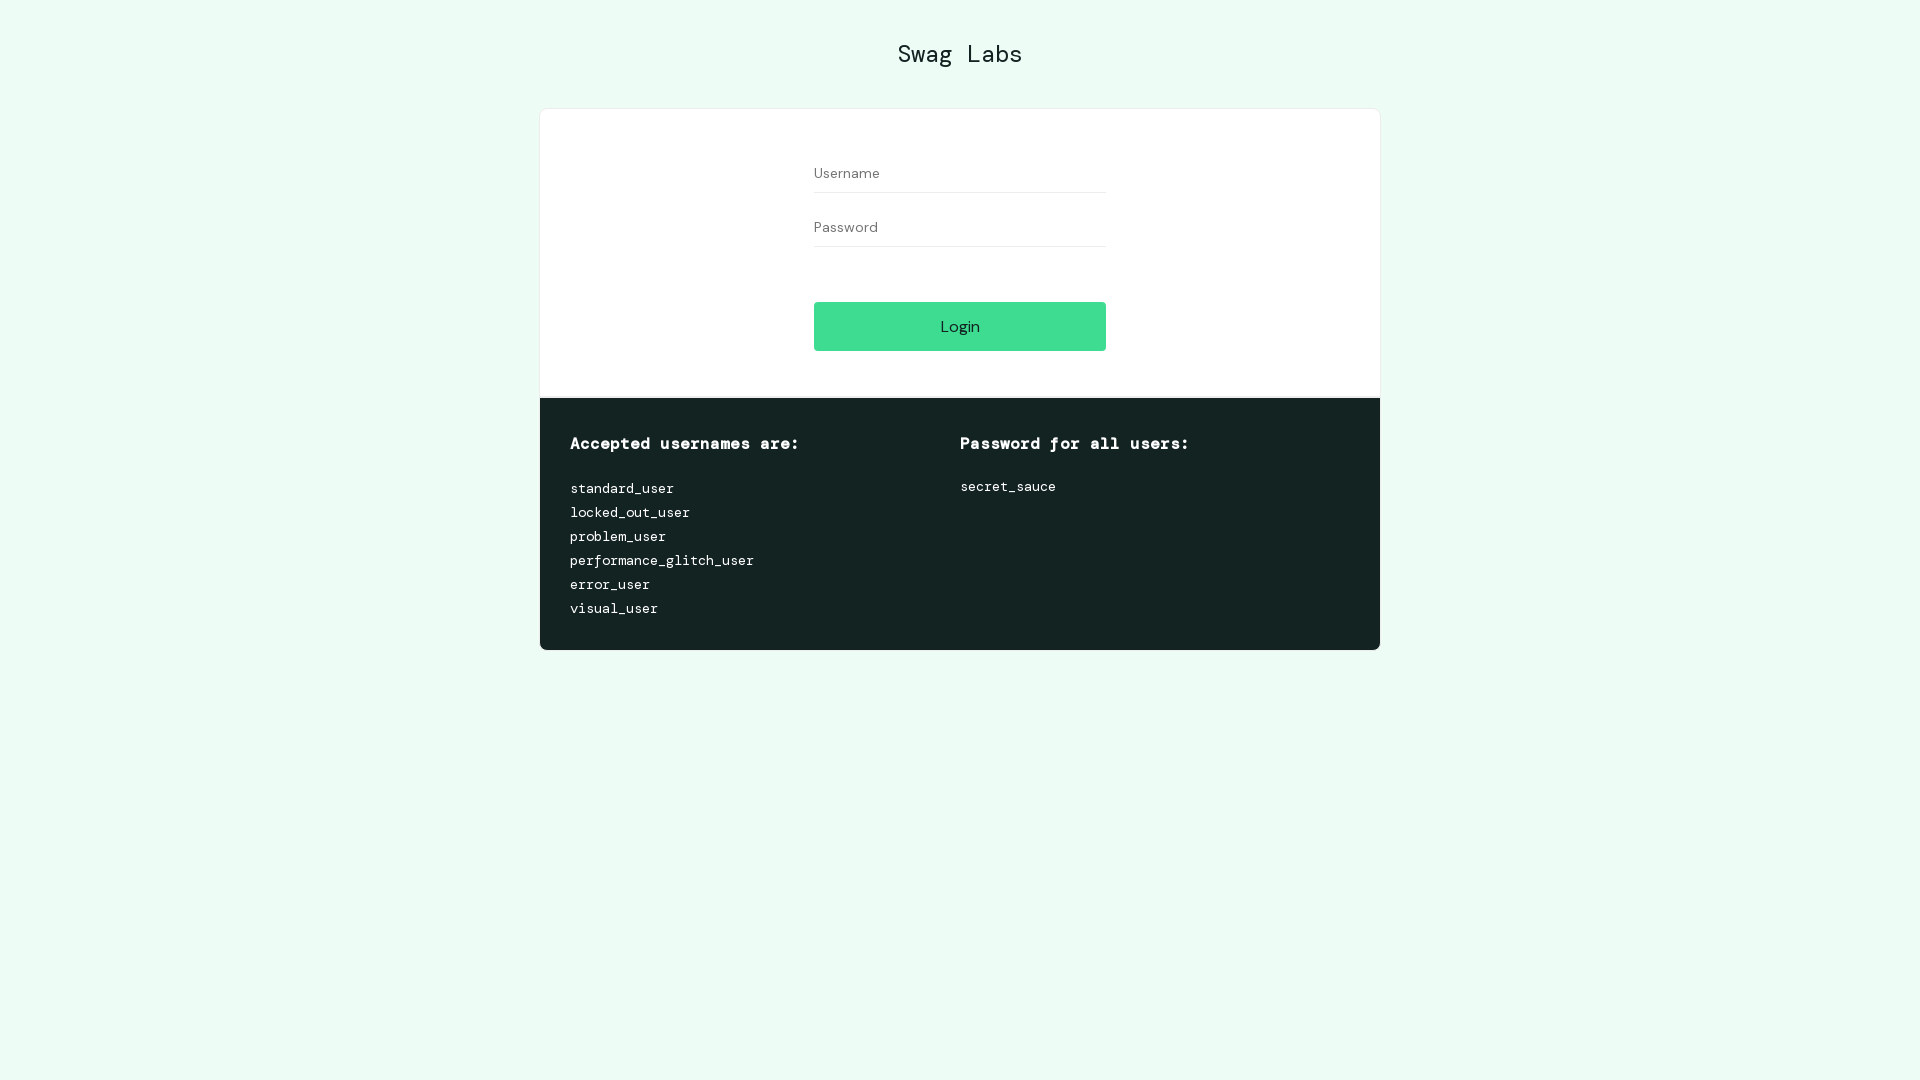